Tests navigation through an Angular demo app by clicking links and adding items to cart while blocking image and CSS resources

Starting URL: https://rahulshettyacademy.com/angularAppdemo/

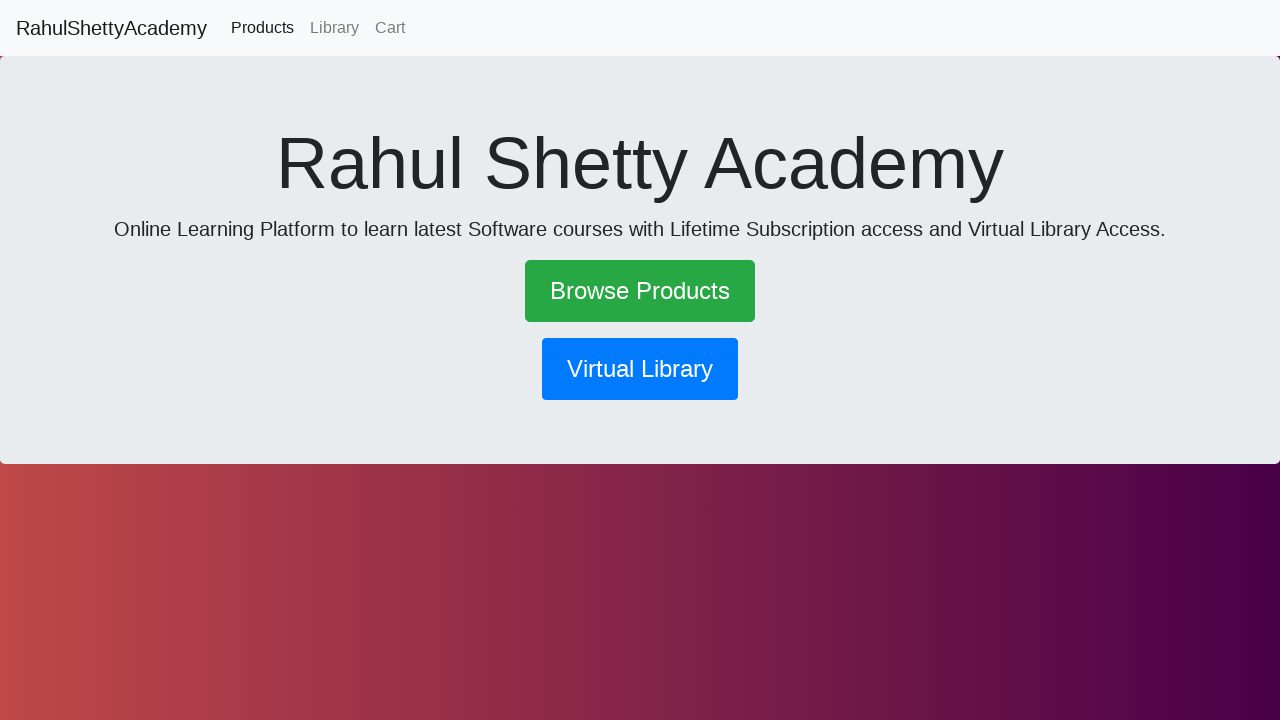

Set up network route to block JPG image requests
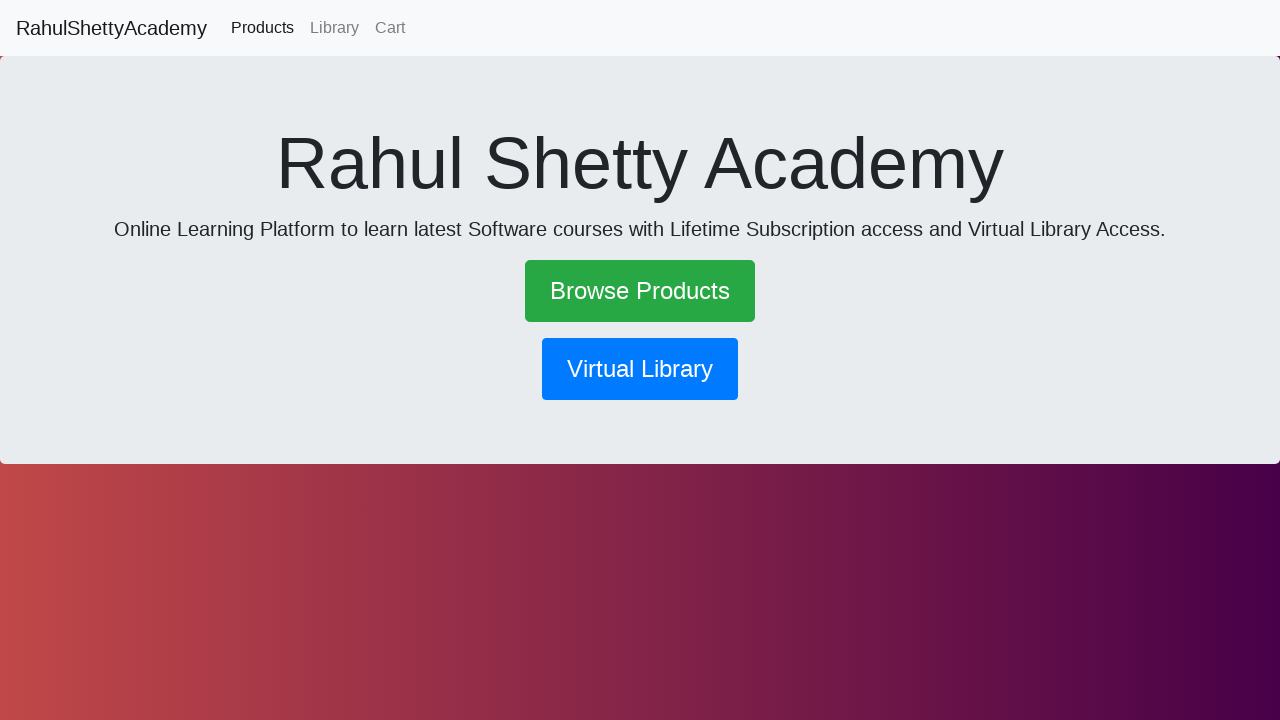

Set up network route to block CSS file requests
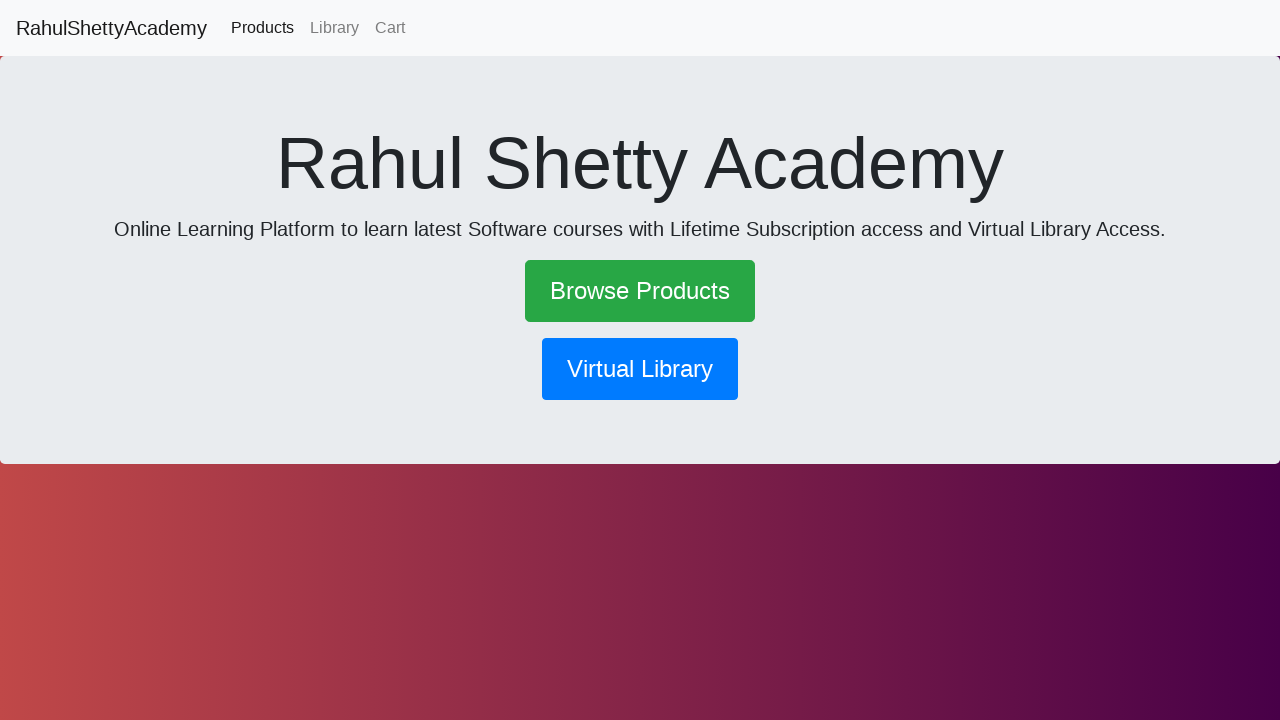

Clicked on Angular demo link at (262, 28) on a[href*='angular']
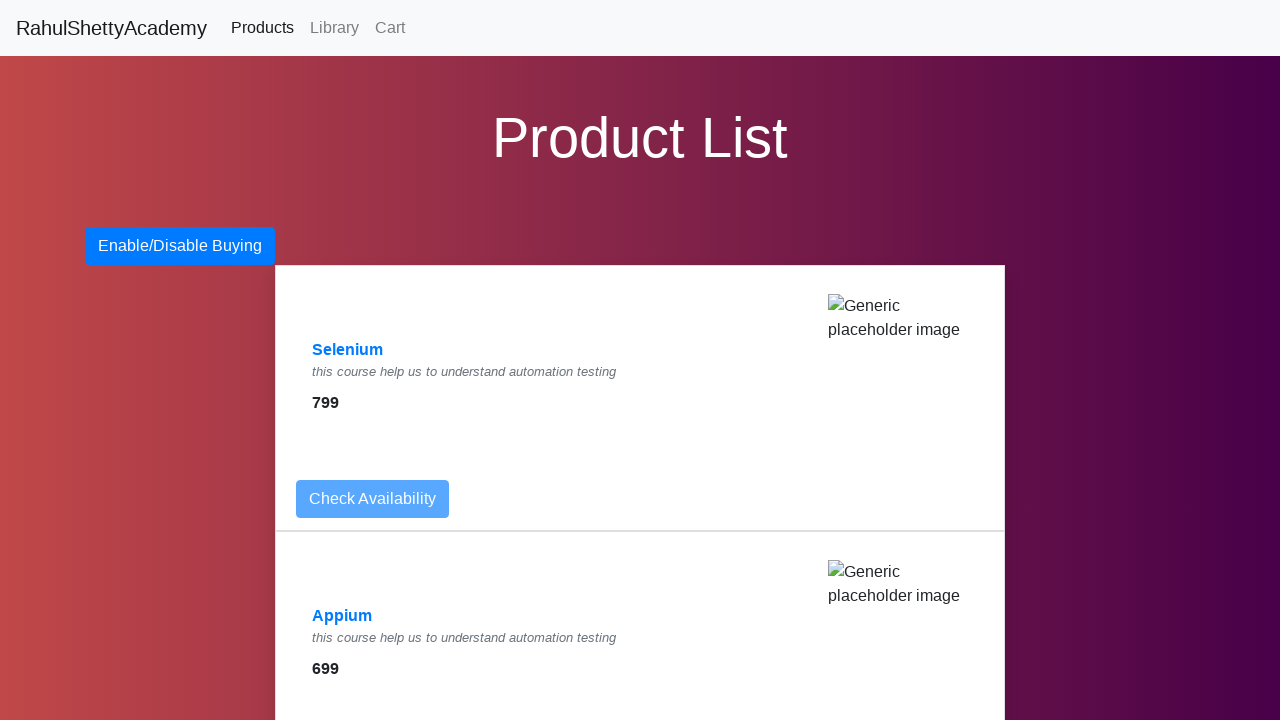

Clicked on Selenium link in the Angular app at (348, 350) on text=Selenium
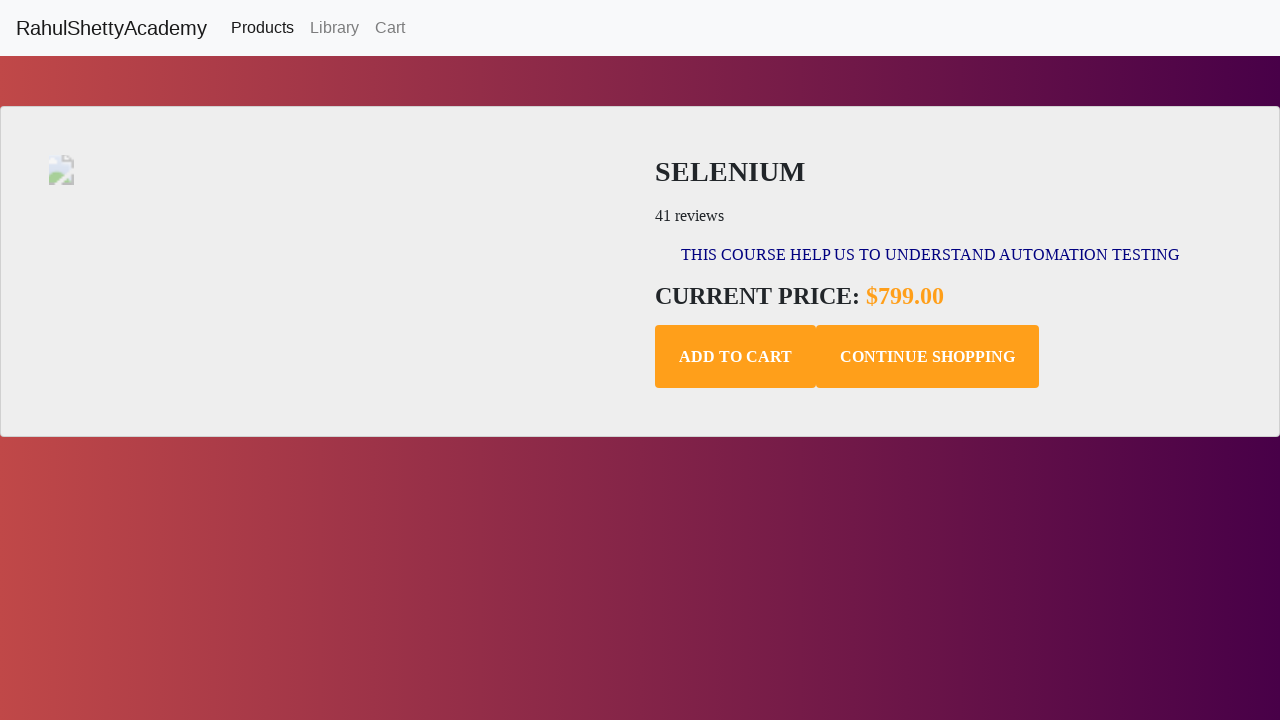

Clicked 'Add to Cart' button at (736, 357) on .add-to-cart
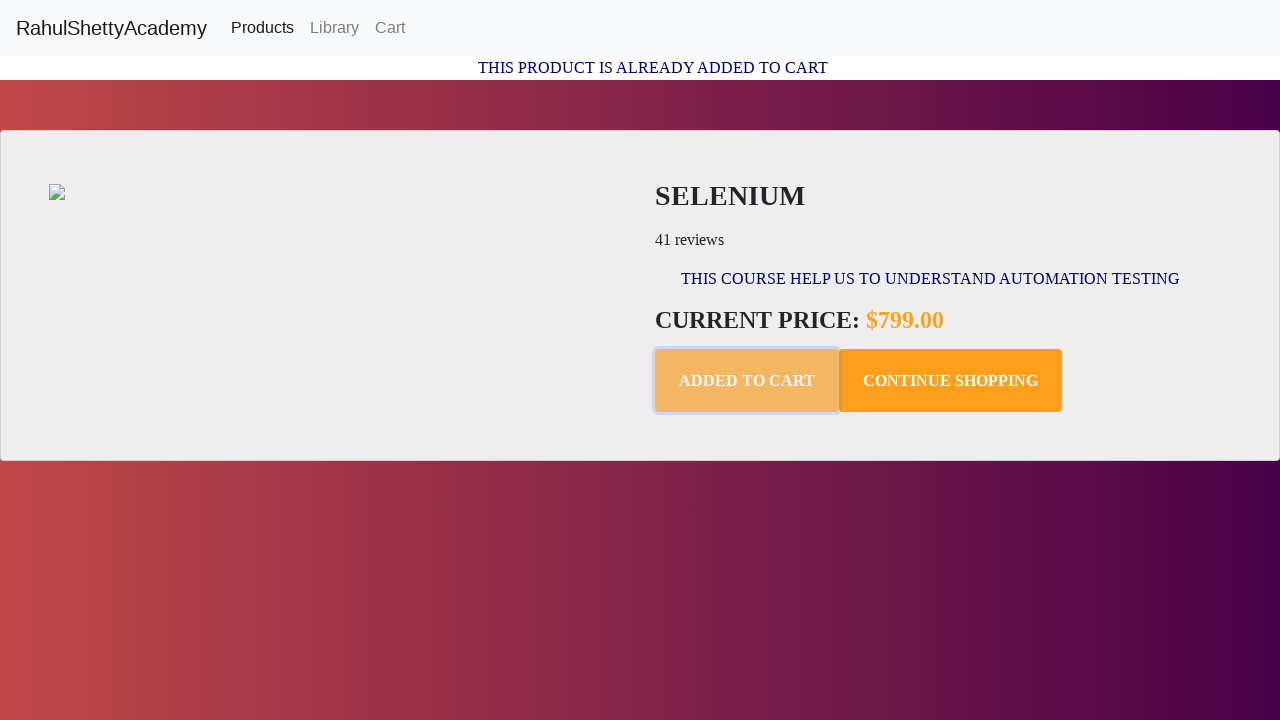

Retrieved text content from paragraph element: 'This Product is already added to Cart'
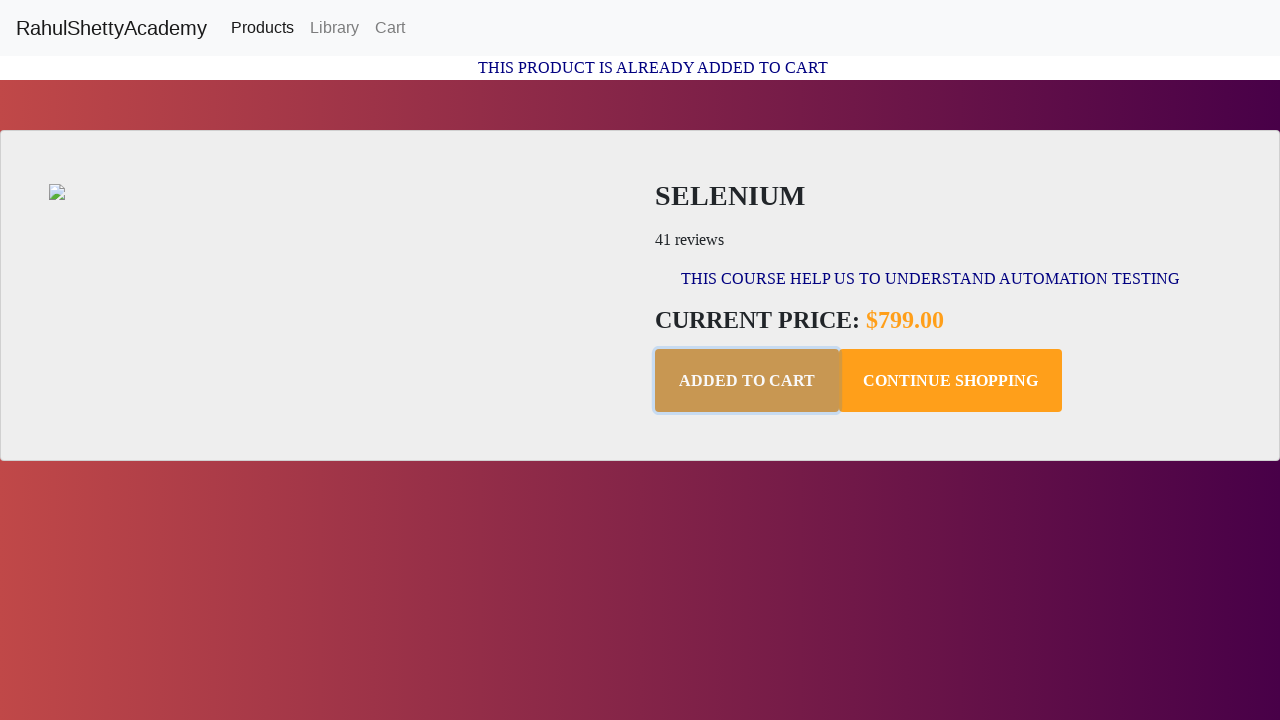

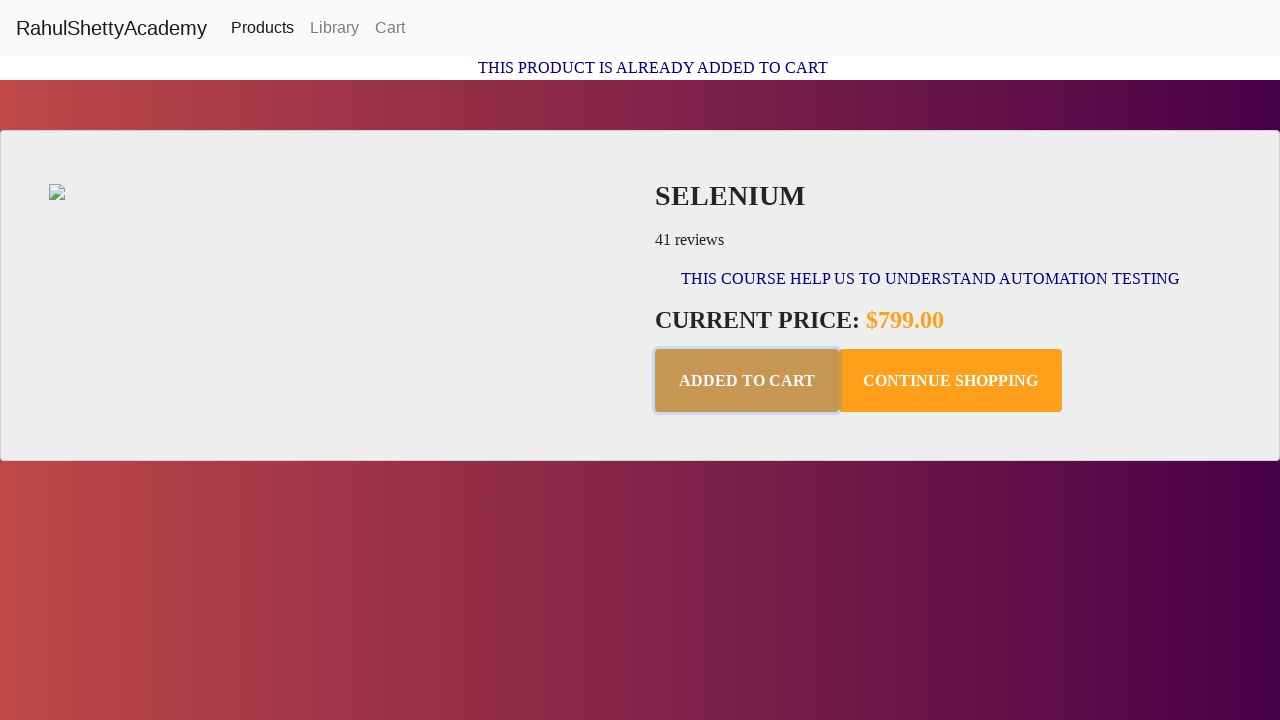